Tests the Python.org search functionality by entering "pycon" in the search field and submitting the search form, then verifies results are found.

Starting URL: https://www.python.org

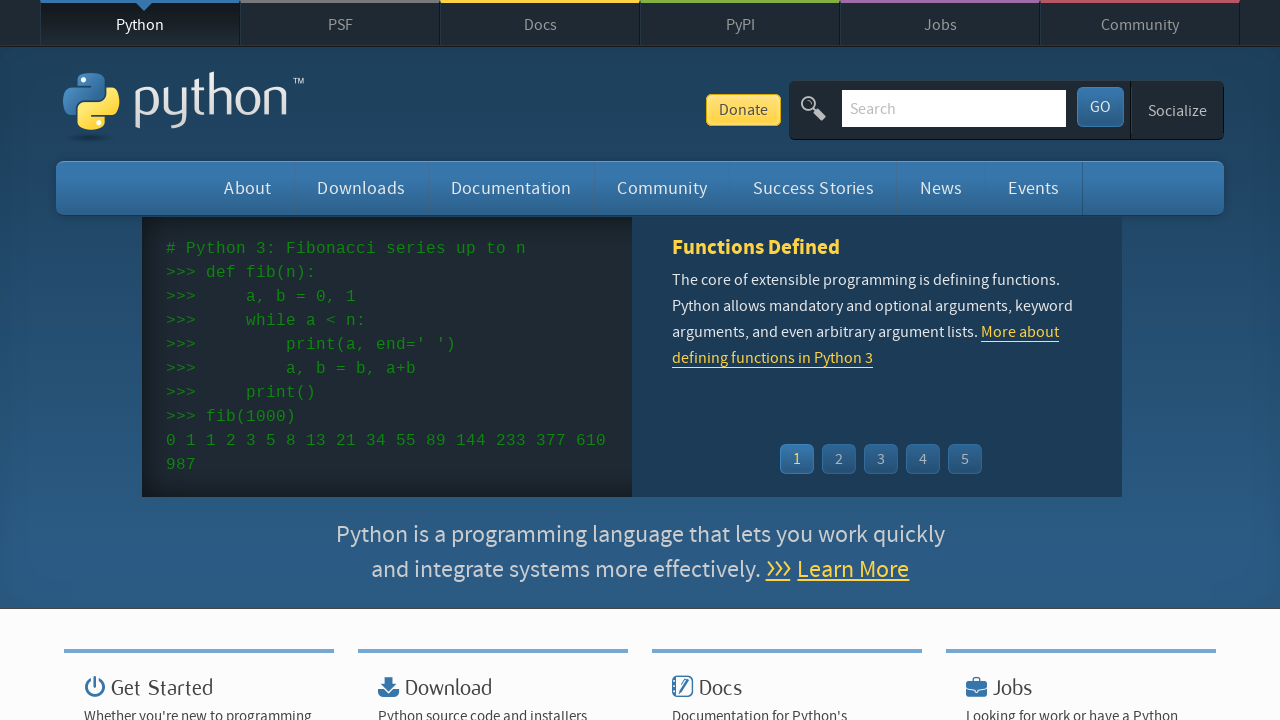

Verified Python.org page loaded with 'Python' in title
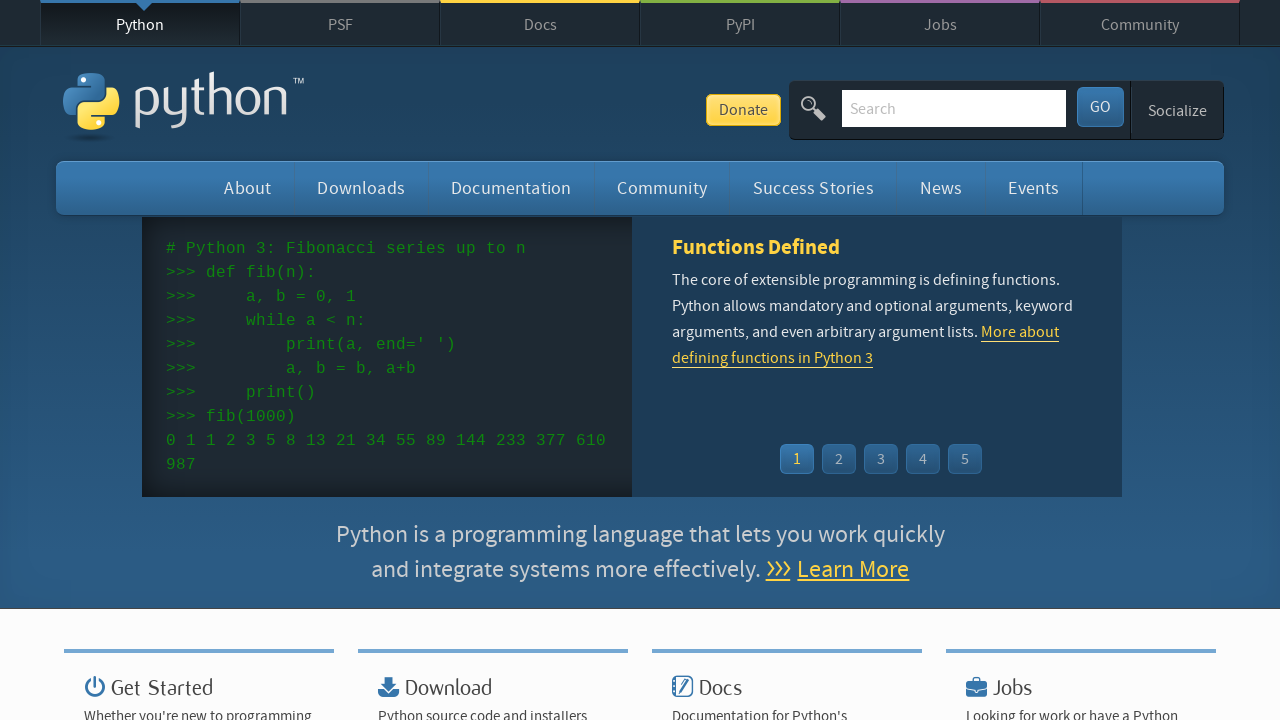

Cleared search input field on input[name='q']
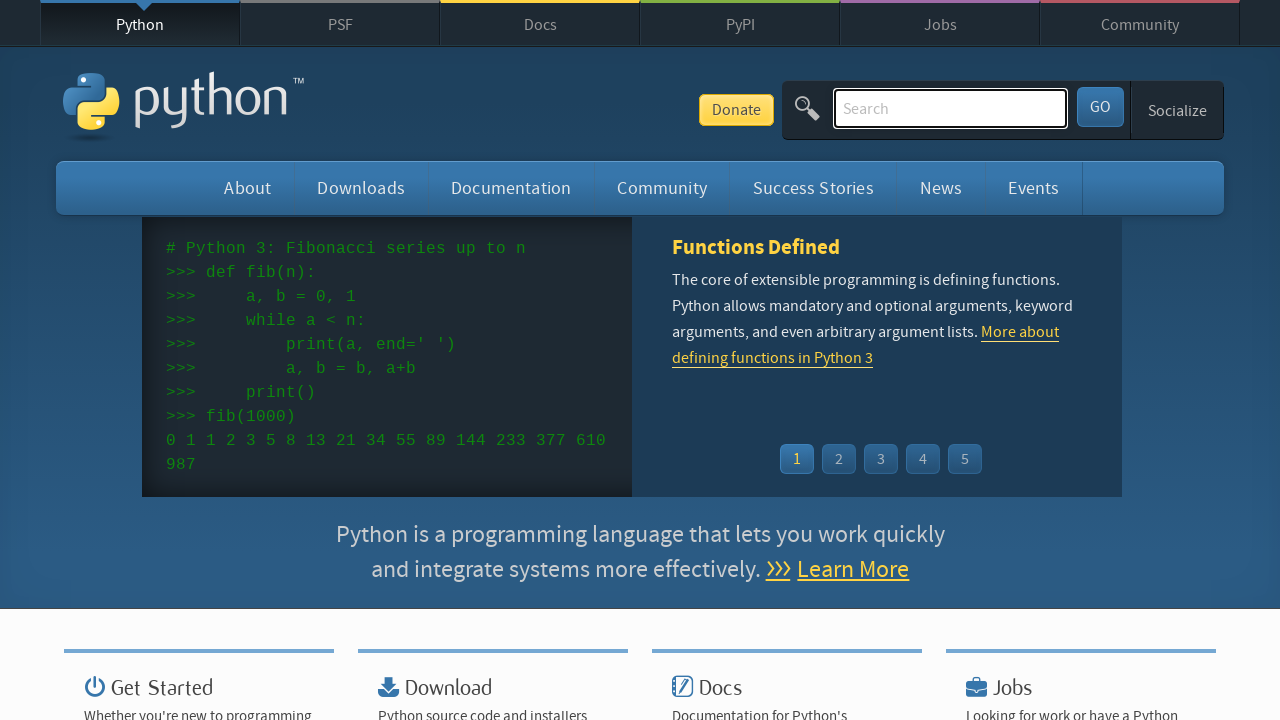

Entered 'pycon' in search field on input[name='q']
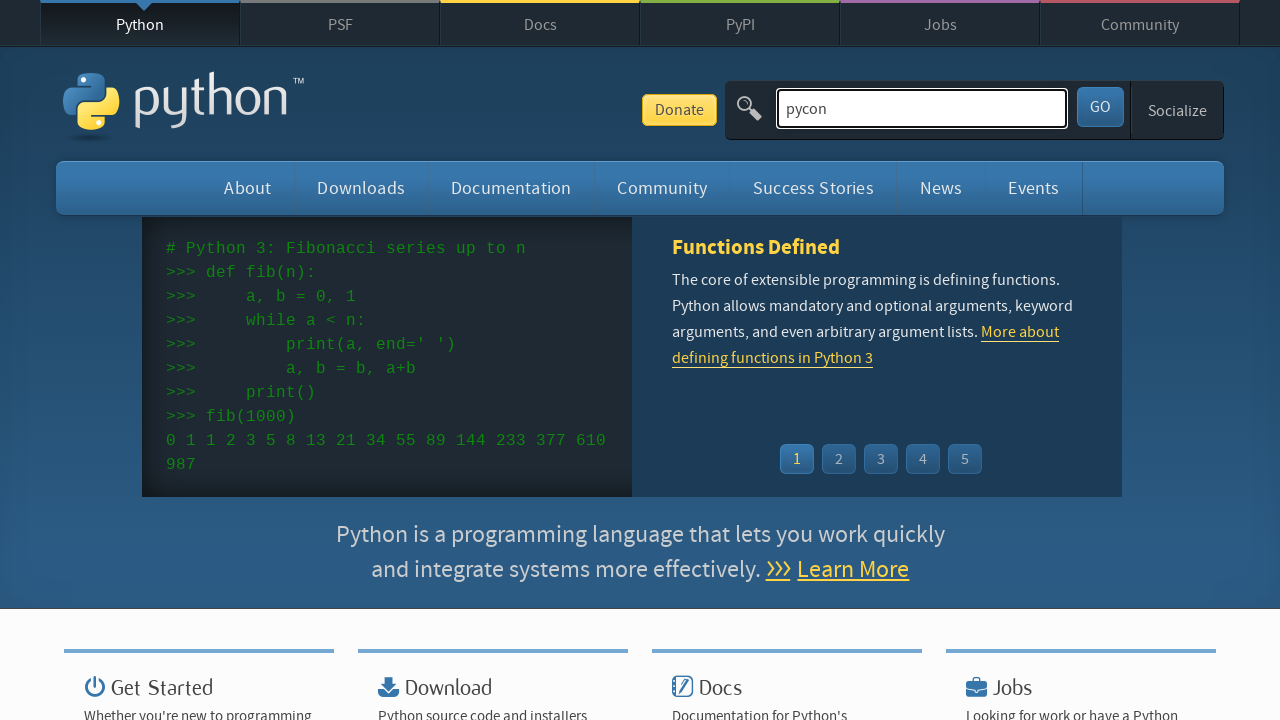

Submitted search form by pressing Enter on input[name='q']
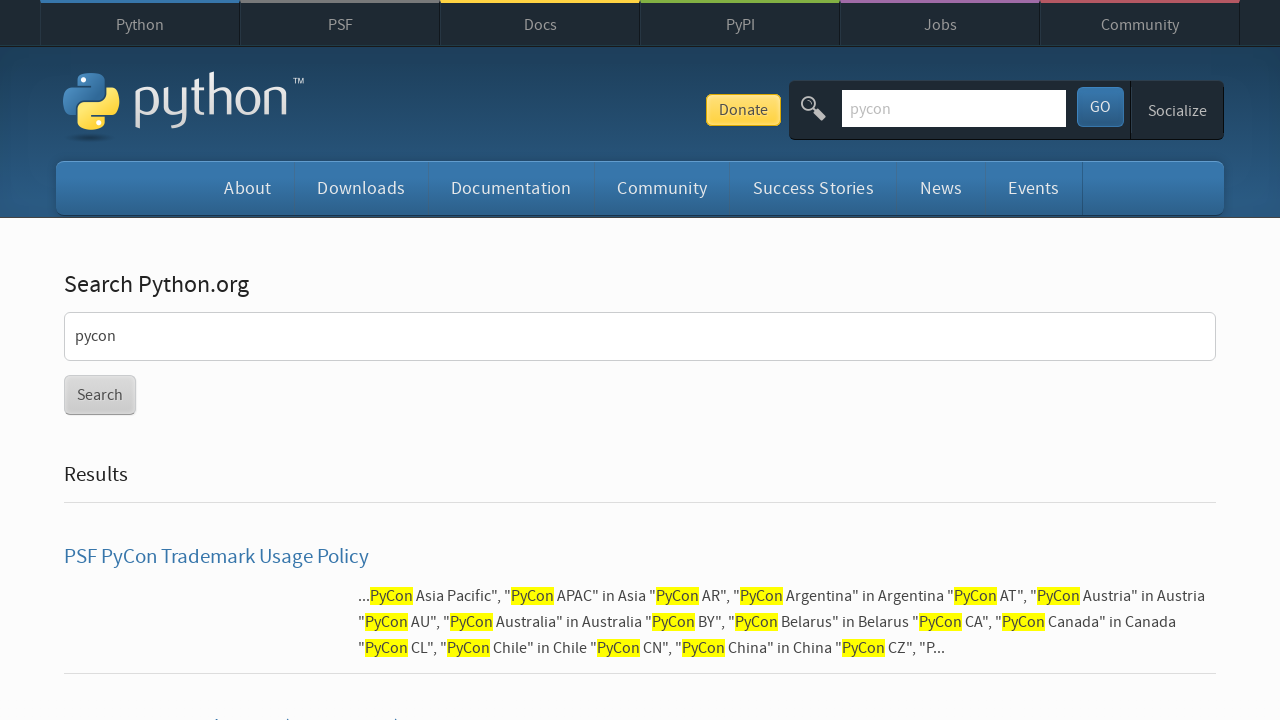

Search results page loaded and network idle
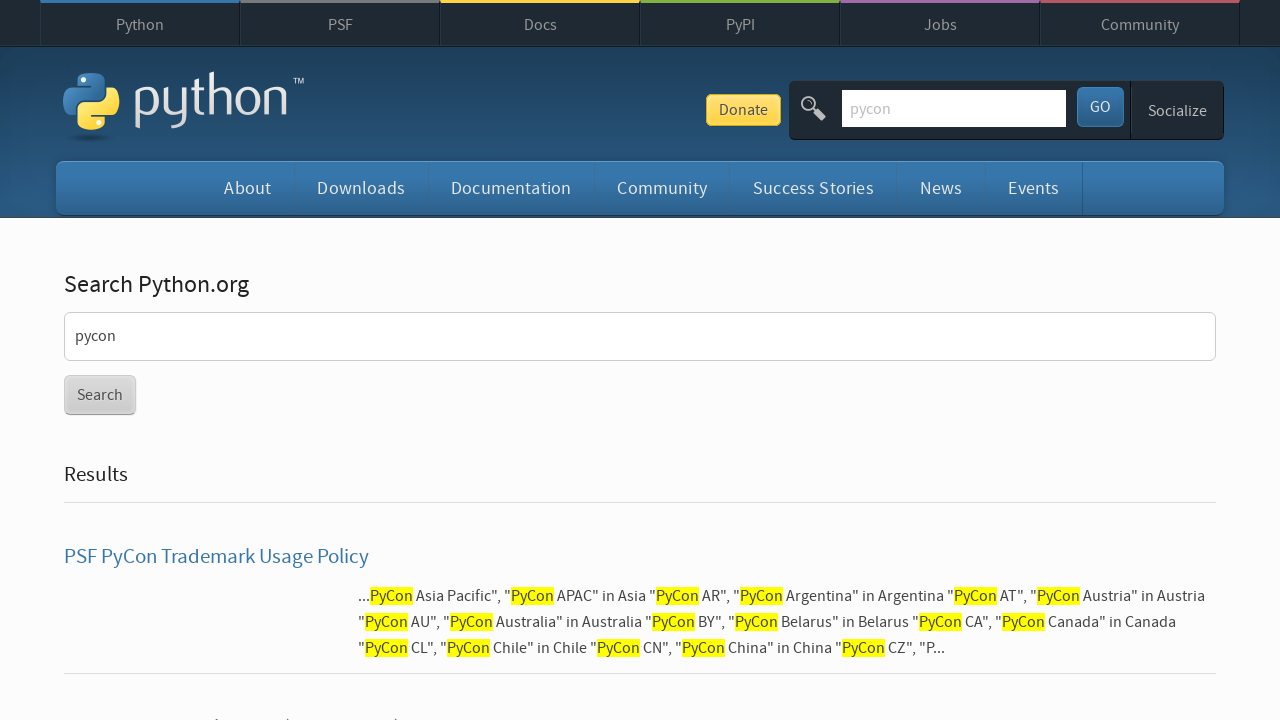

Verified search results were found for 'pycon'
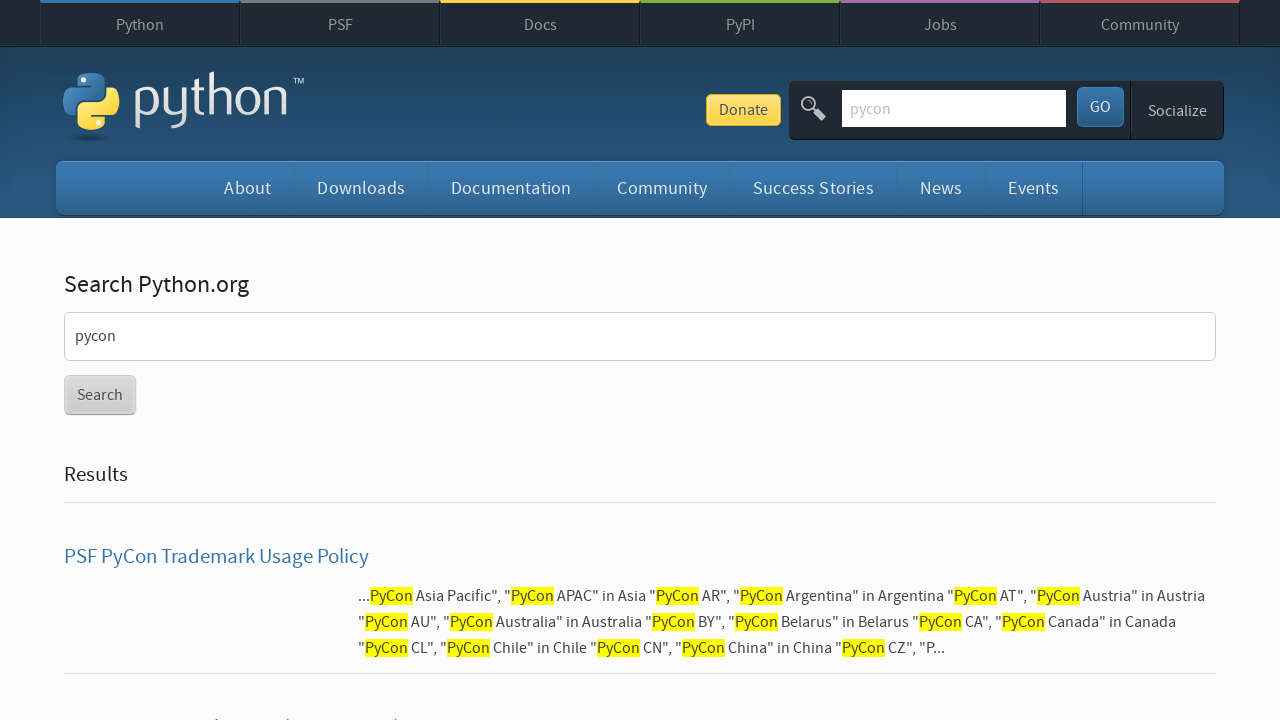

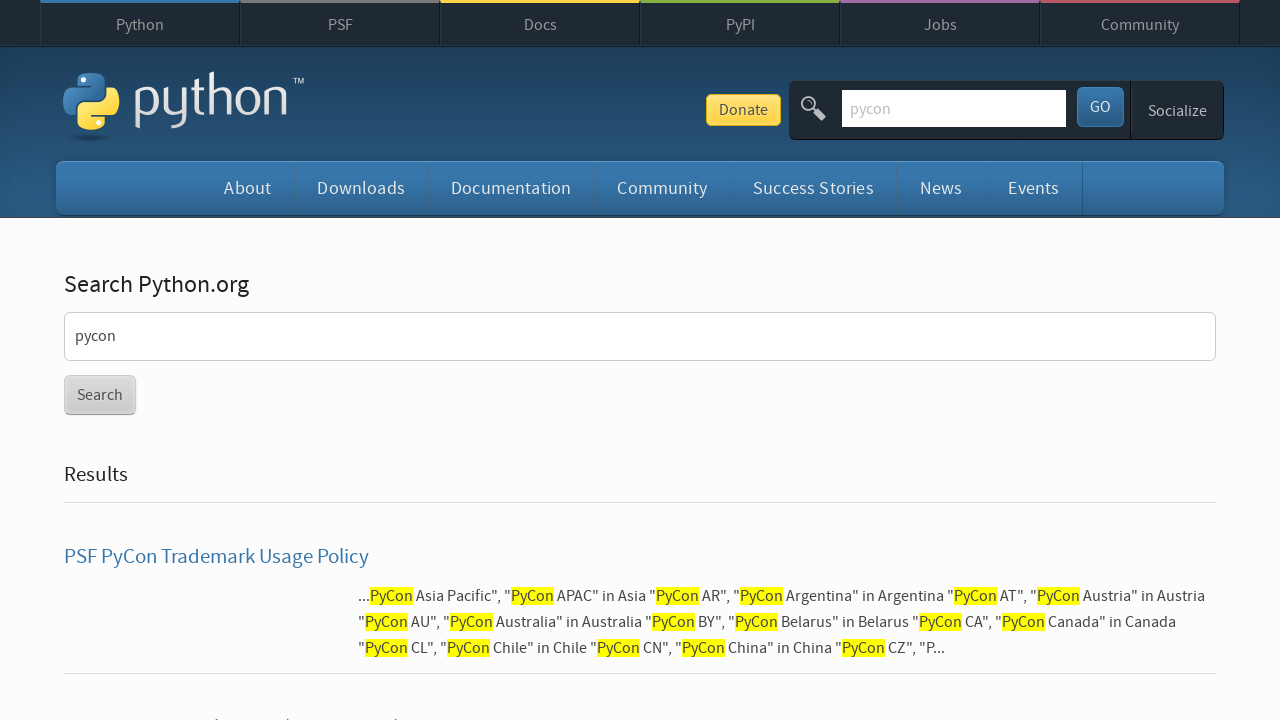